Tests JavaScript prompt alert interaction by clicking a button to trigger a prompt, entering text, and accepting it

Starting URL: https://v1.training-support.net/selenium/javascript-alerts

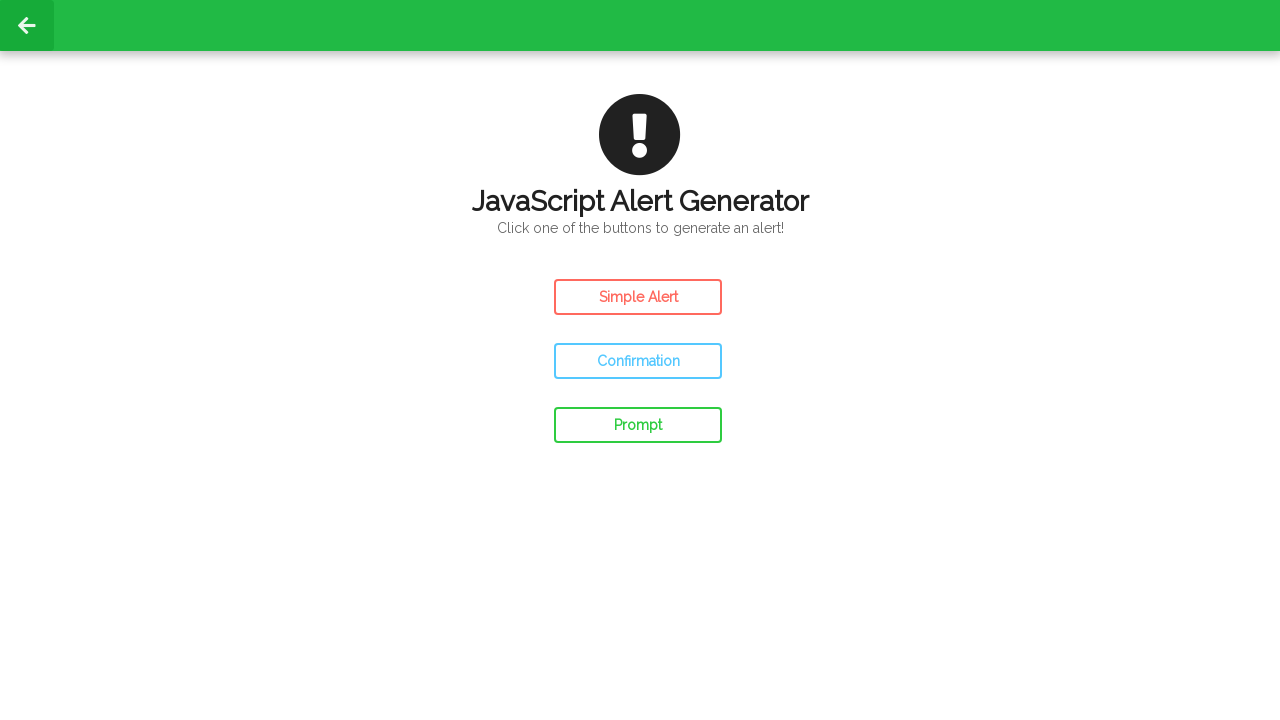

Clicked prompt button to trigger JavaScript alert at (638, 425) on #prompt
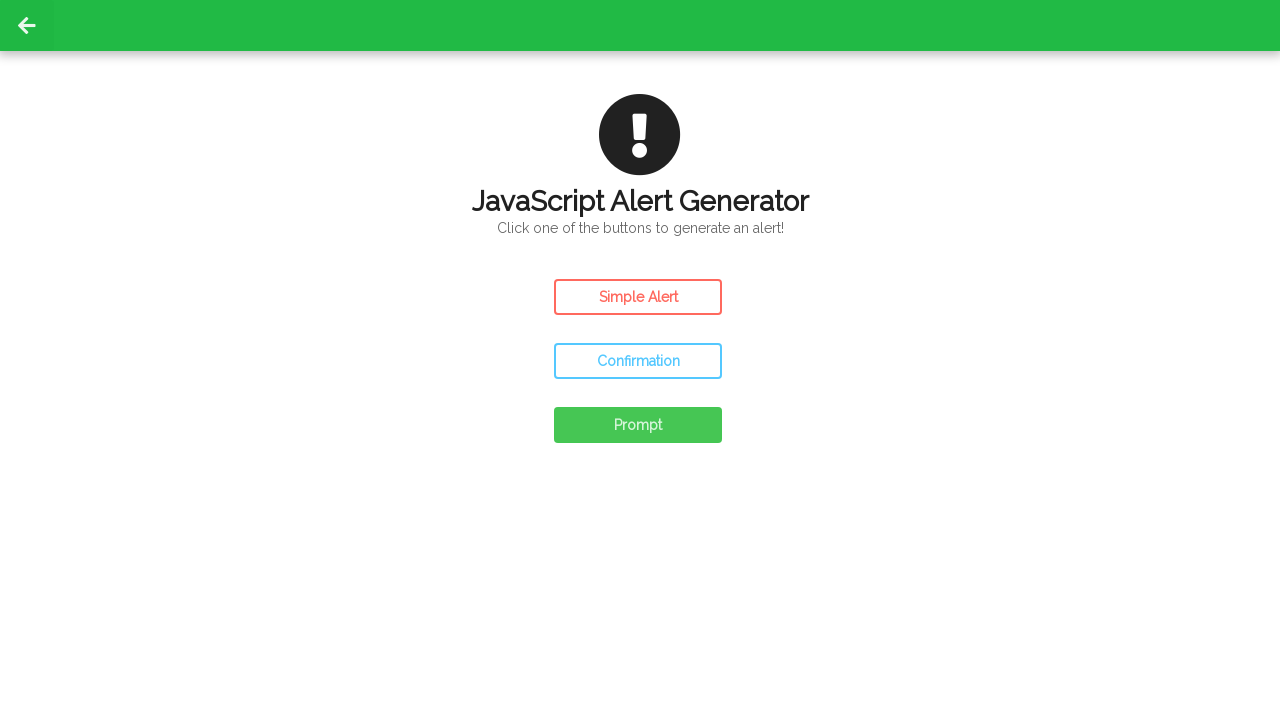

Set up dialog handler to accept prompt with text 'Awesome!'
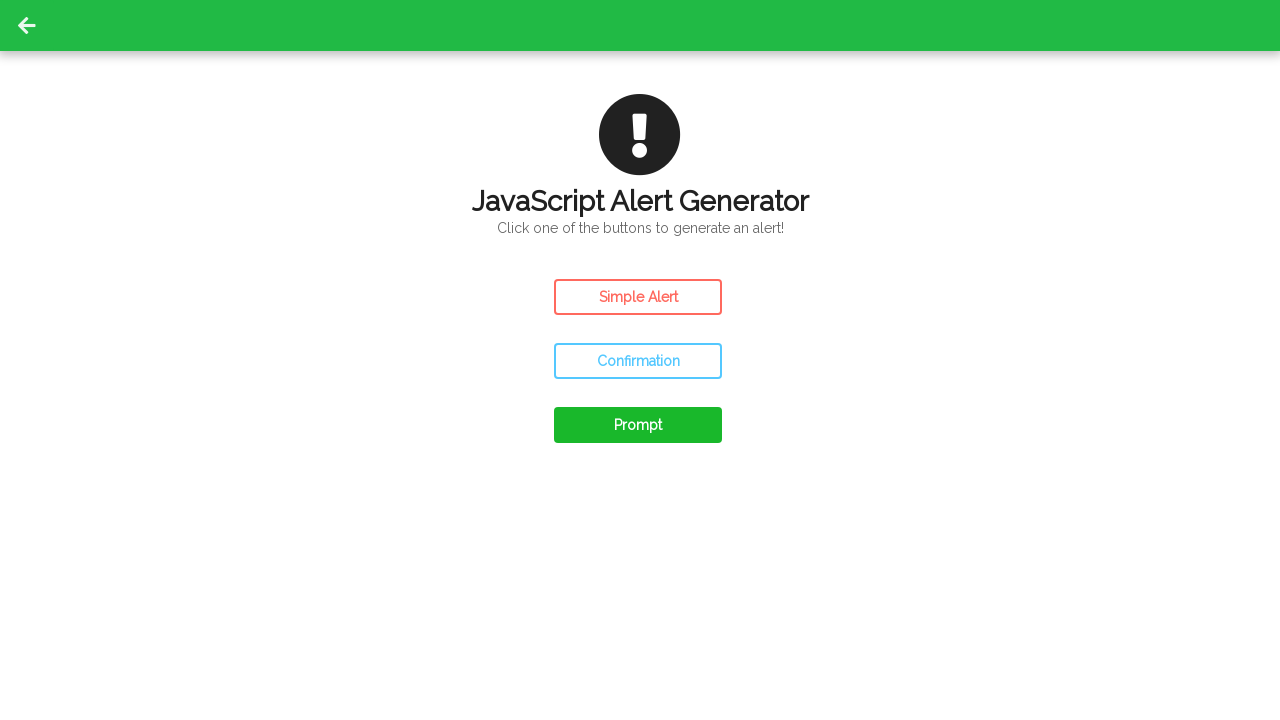

Re-clicked prompt button to trigger dialog and accept with 'Awesome!' at (638, 425) on #prompt
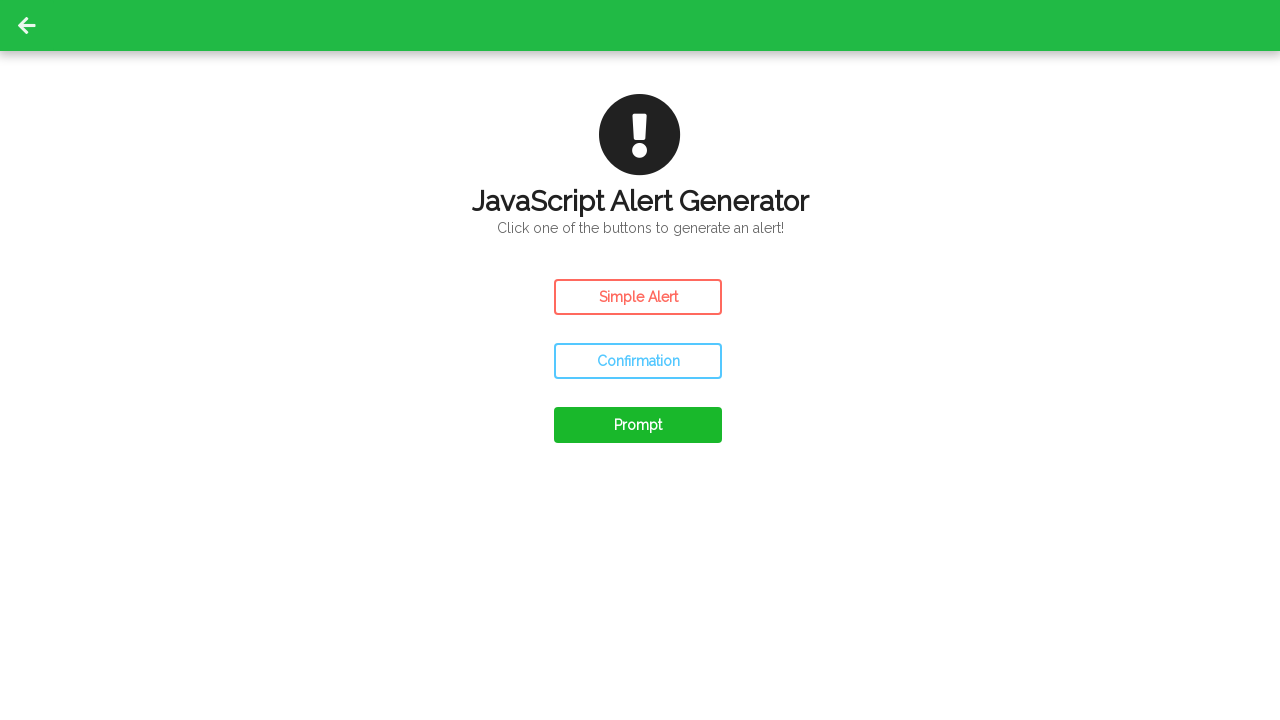

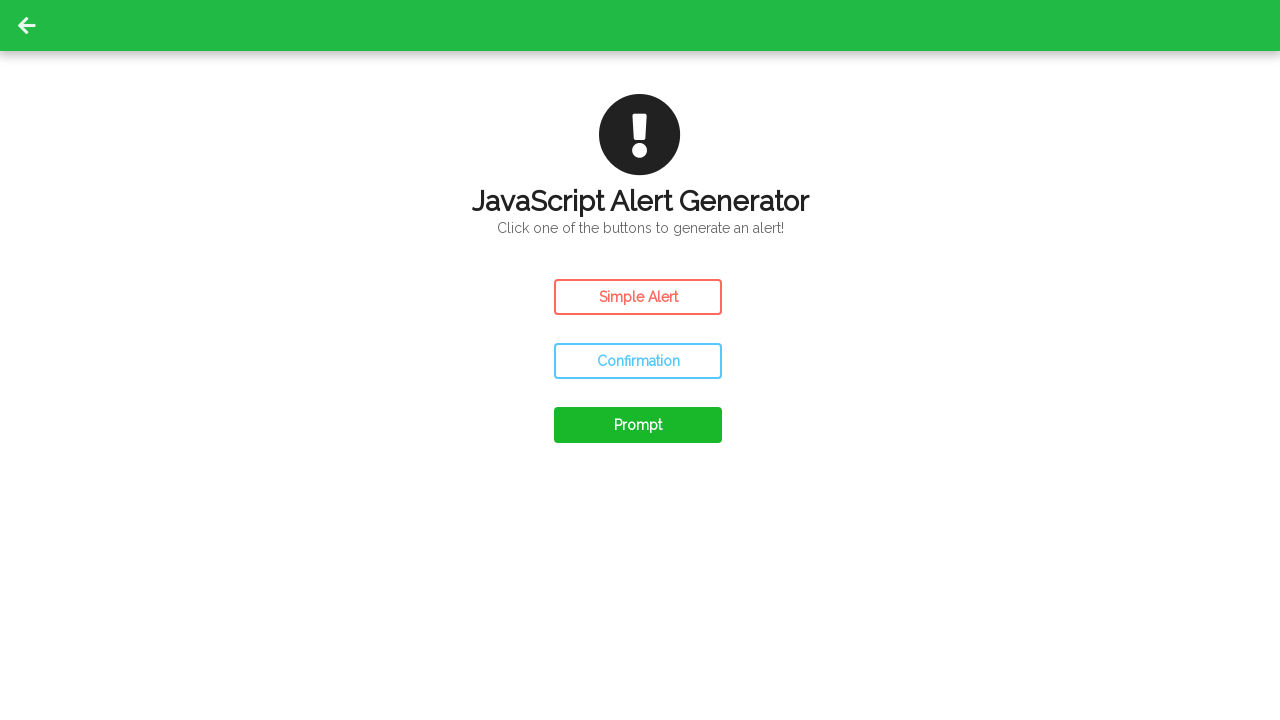